Automates playing the Tetris-like game TETR.IO by navigating to solo mode, starting a 40-line game, and performing game actions including moving pieces left/right, rotating, saving, and dropping pieces.

Starting URL: https://tetr.io/

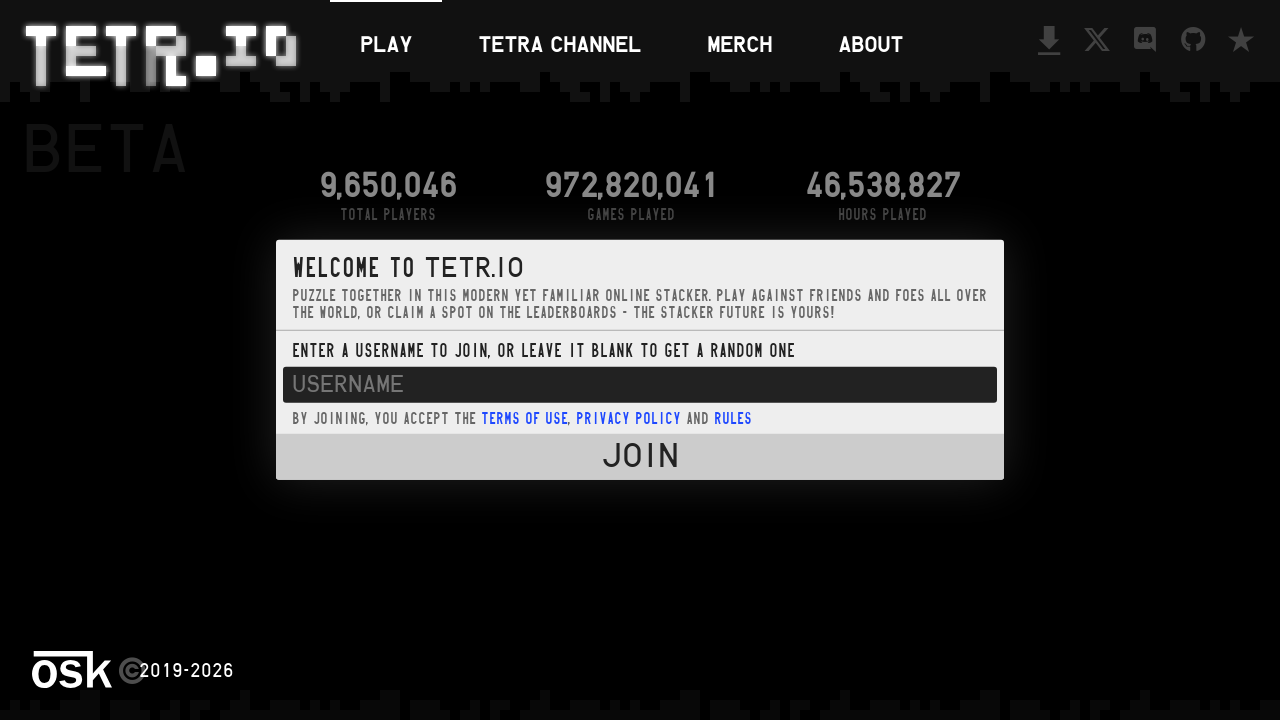

Waited for JOIN button to be visible
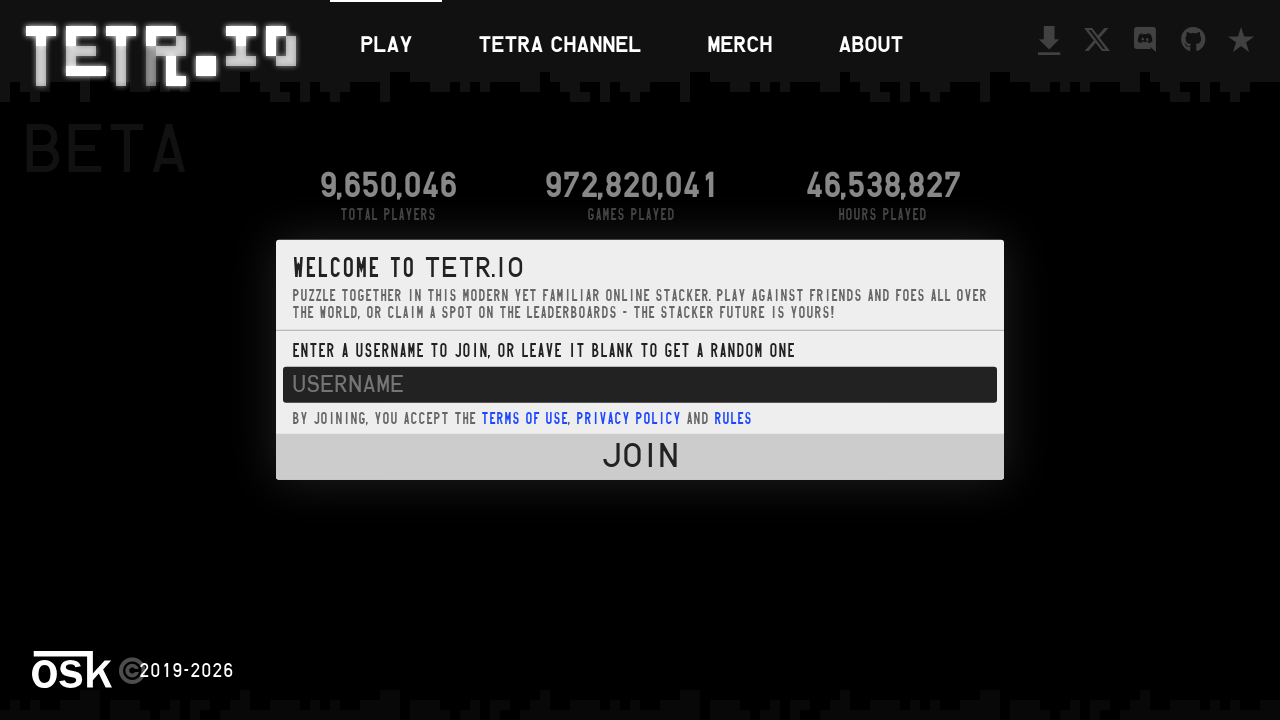

Clicked JOIN button at (640, 457) on #entry_button
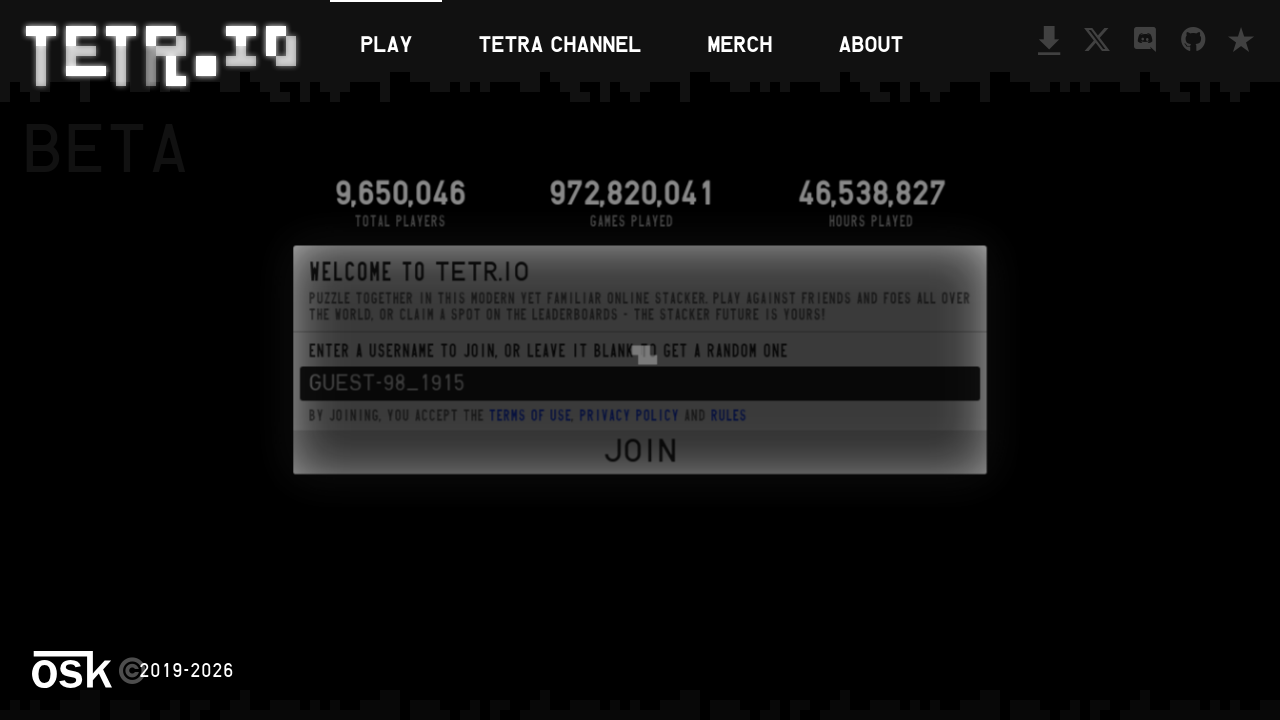

Waited for SOLO button to be visible
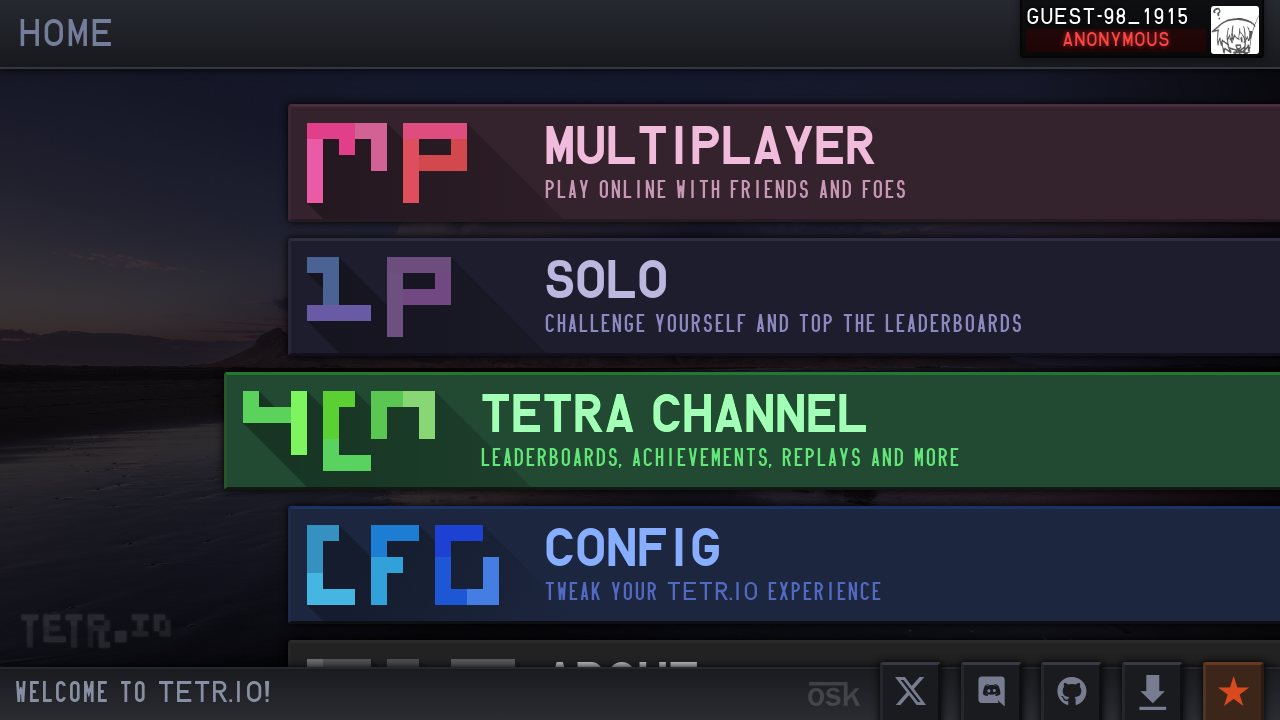

Clicked SOLO button at (736, 297) on #play_solo
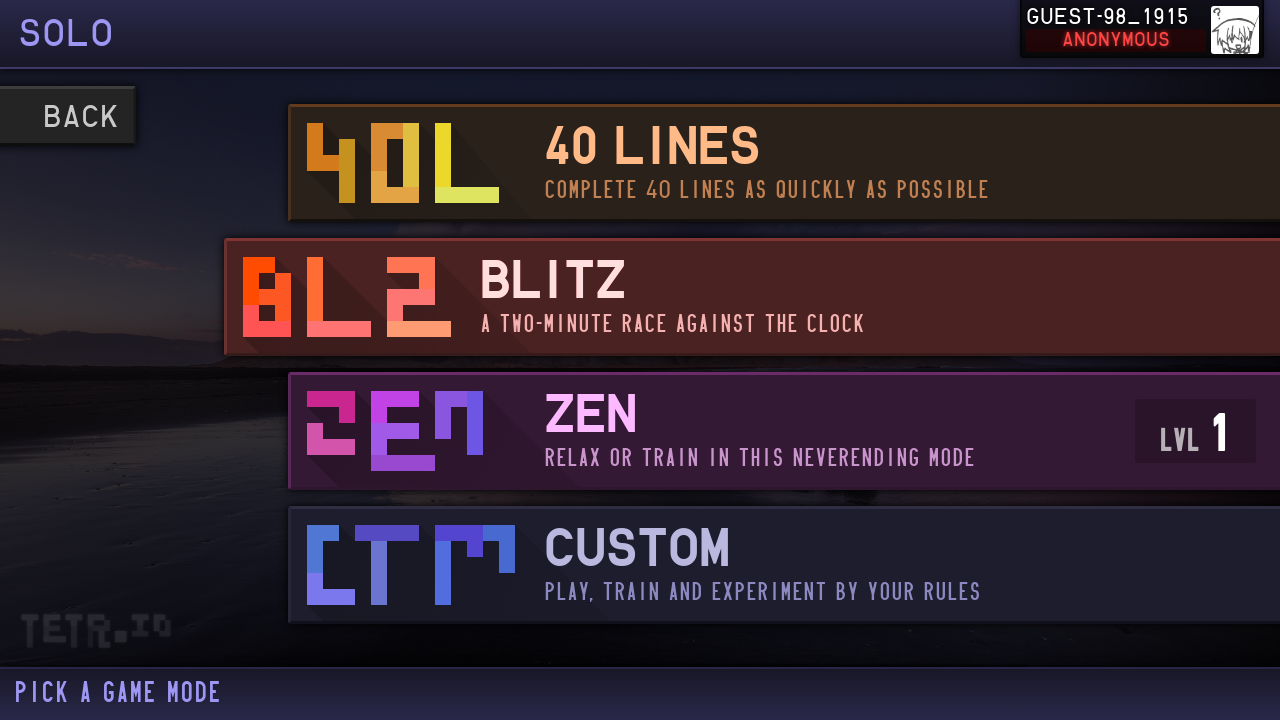

Waited for 40 LINES game mode button to be visible
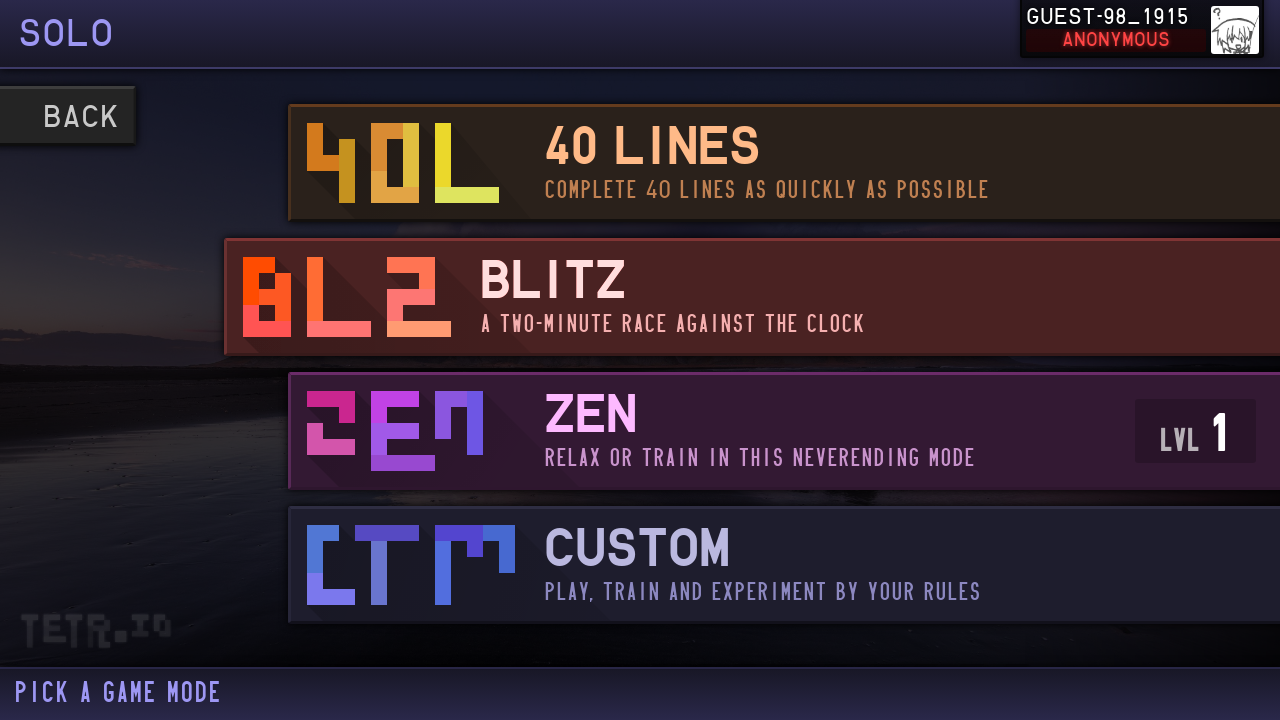

Clicked 40 LINES game mode button at (736, 163) on #game_40l
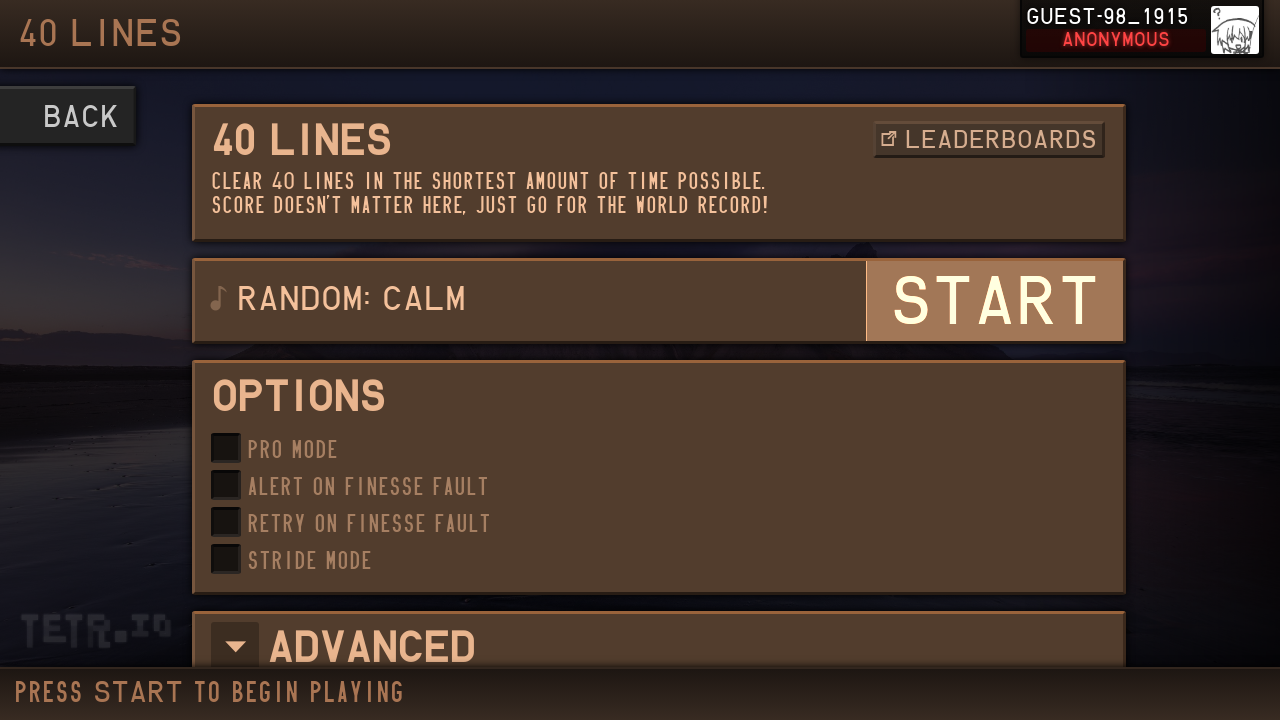

Waited for START button to be visible
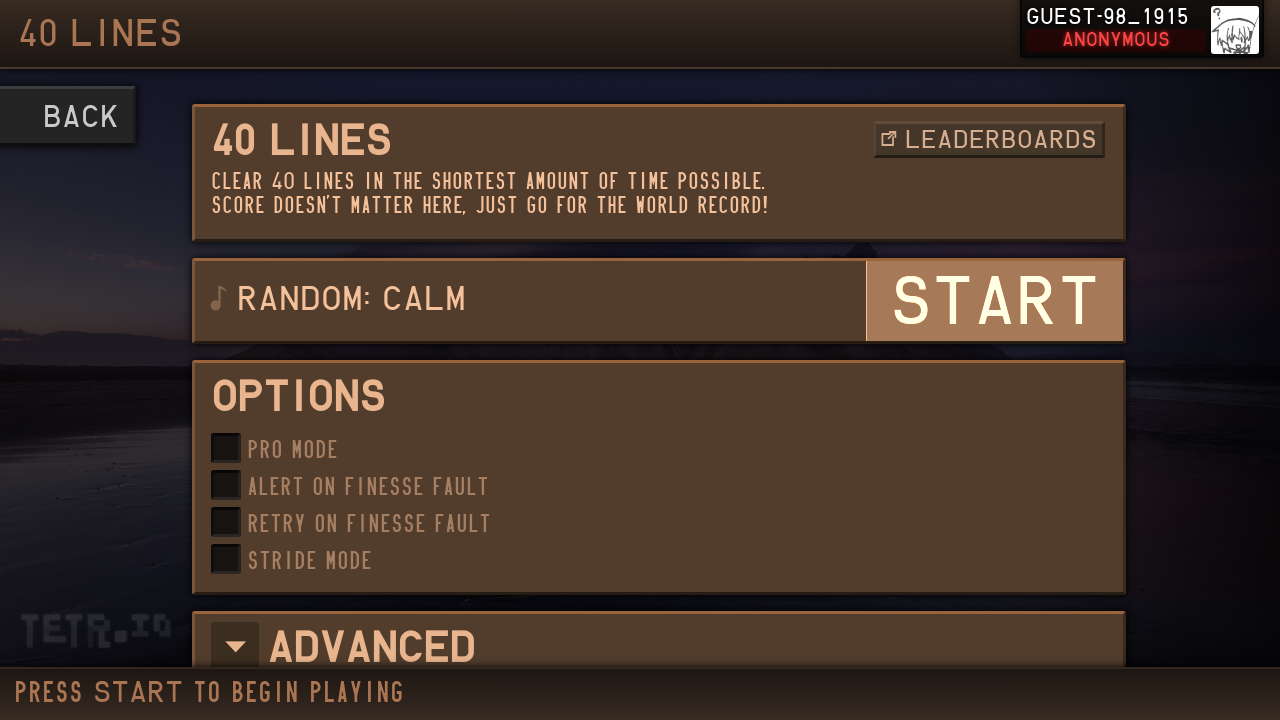

Clicked START button to begin 40-line game at (995, 301) on #start_40l
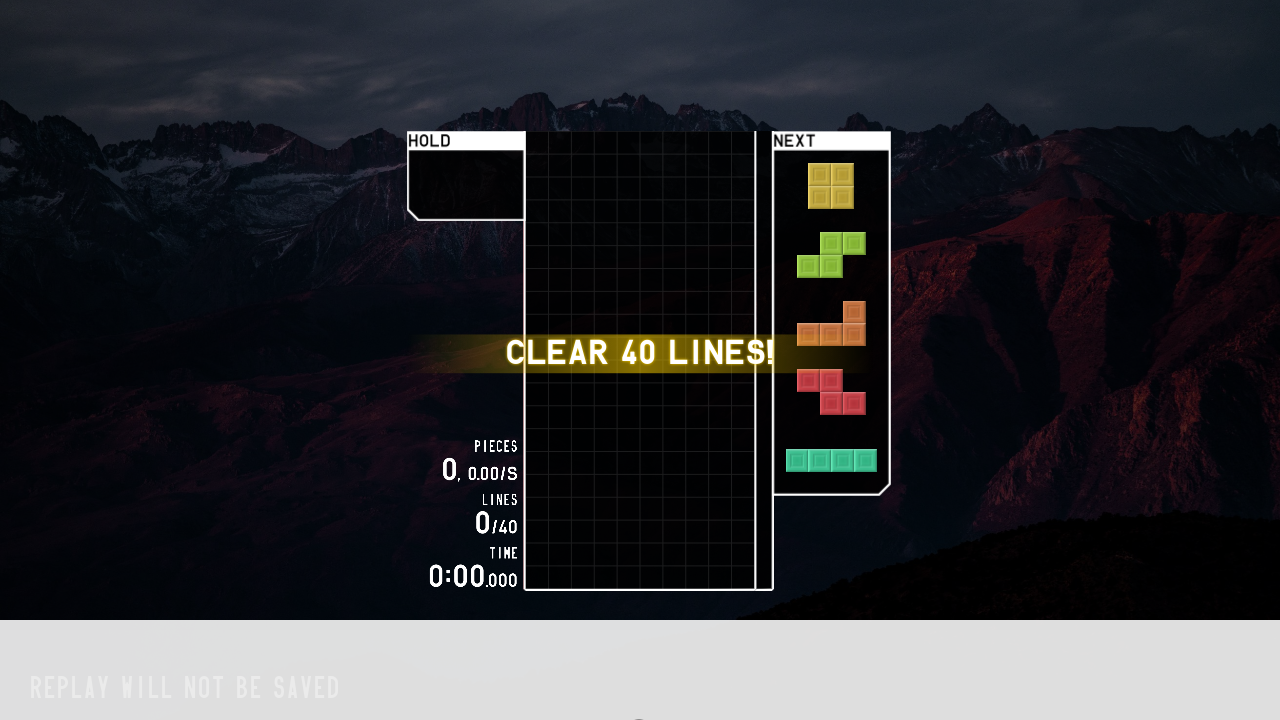

Waited 10 seconds for game to load
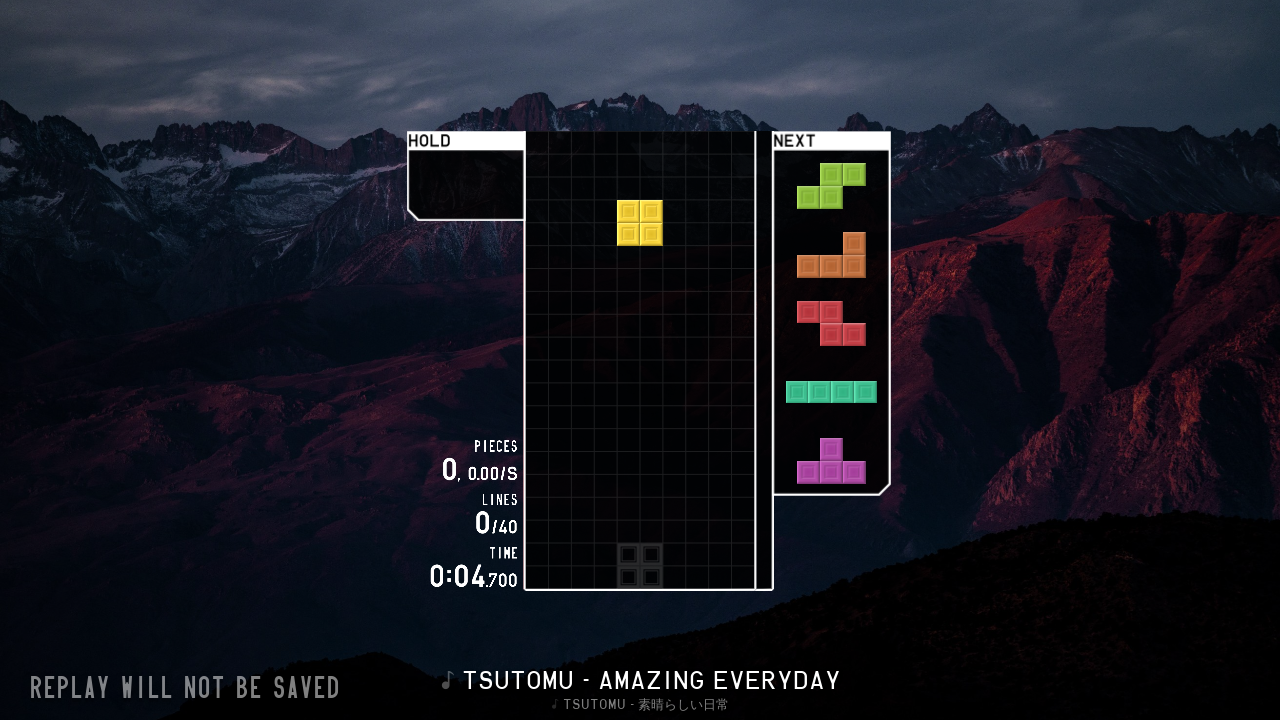

Pressed ArrowRight - moved piece right (1/3)
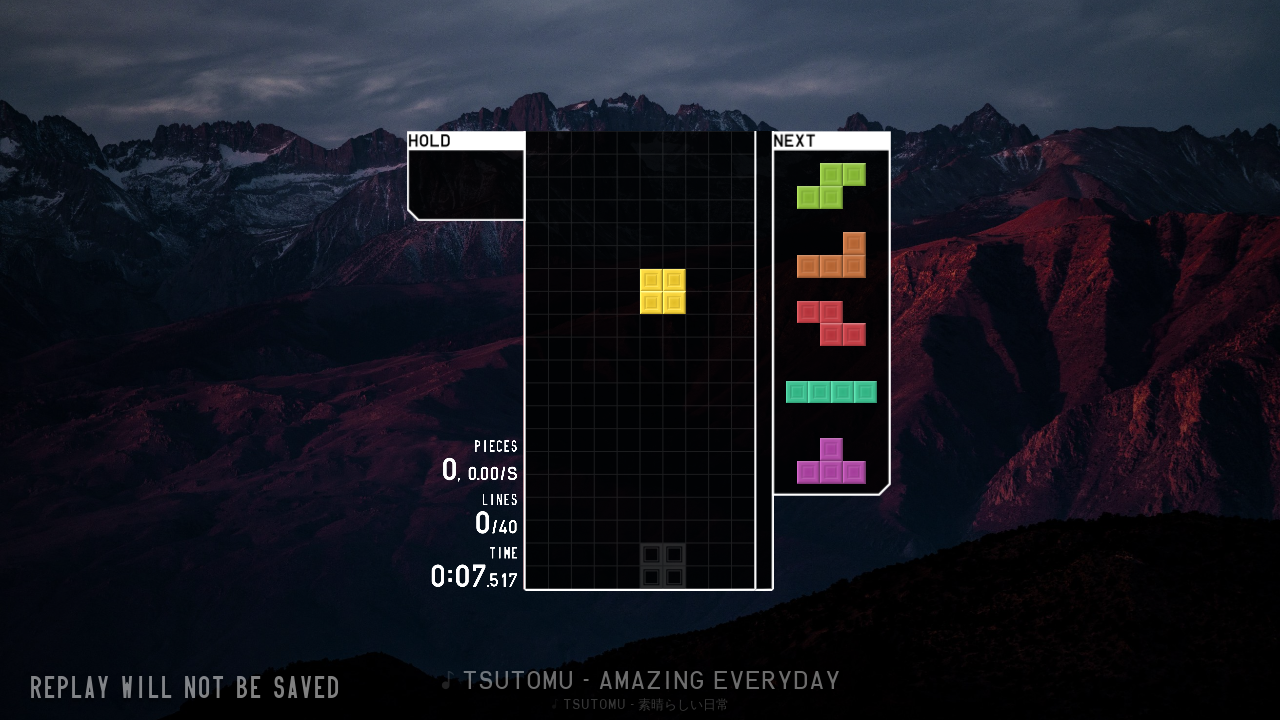

Waited 1 second after first right move
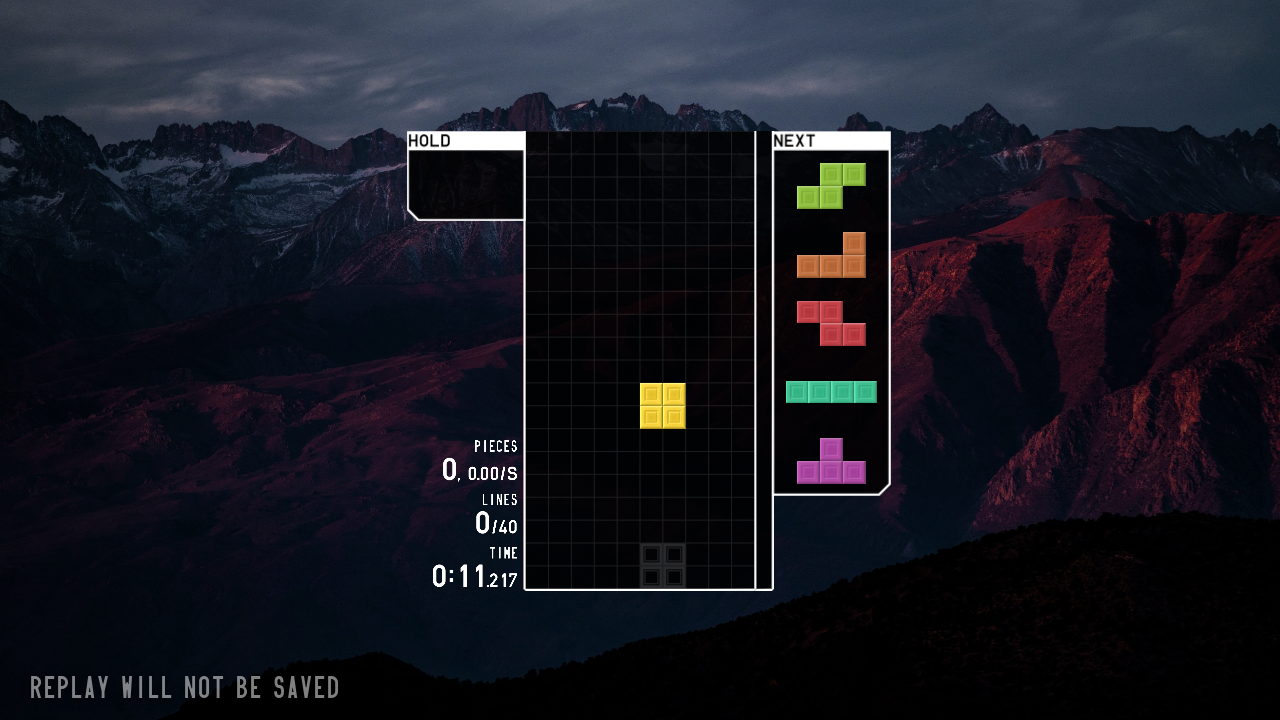

Pressed ArrowRight - moved piece right (2/3)
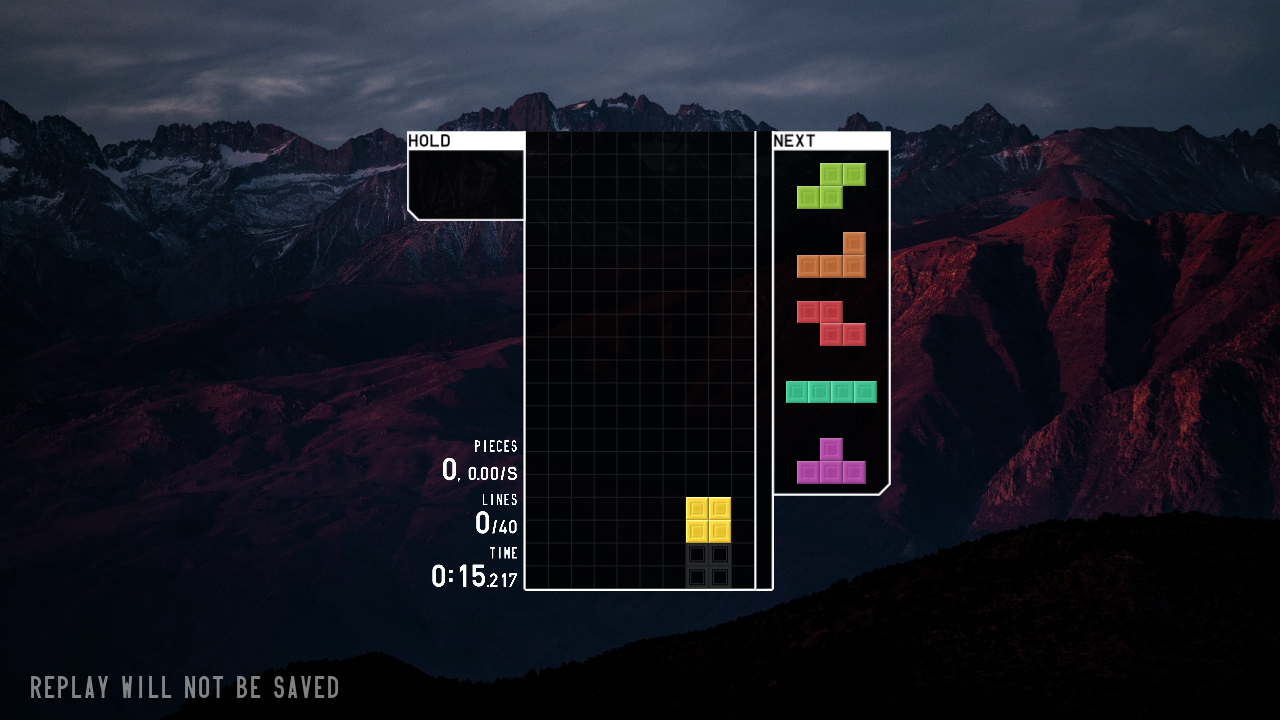

Waited 1 second after second right move
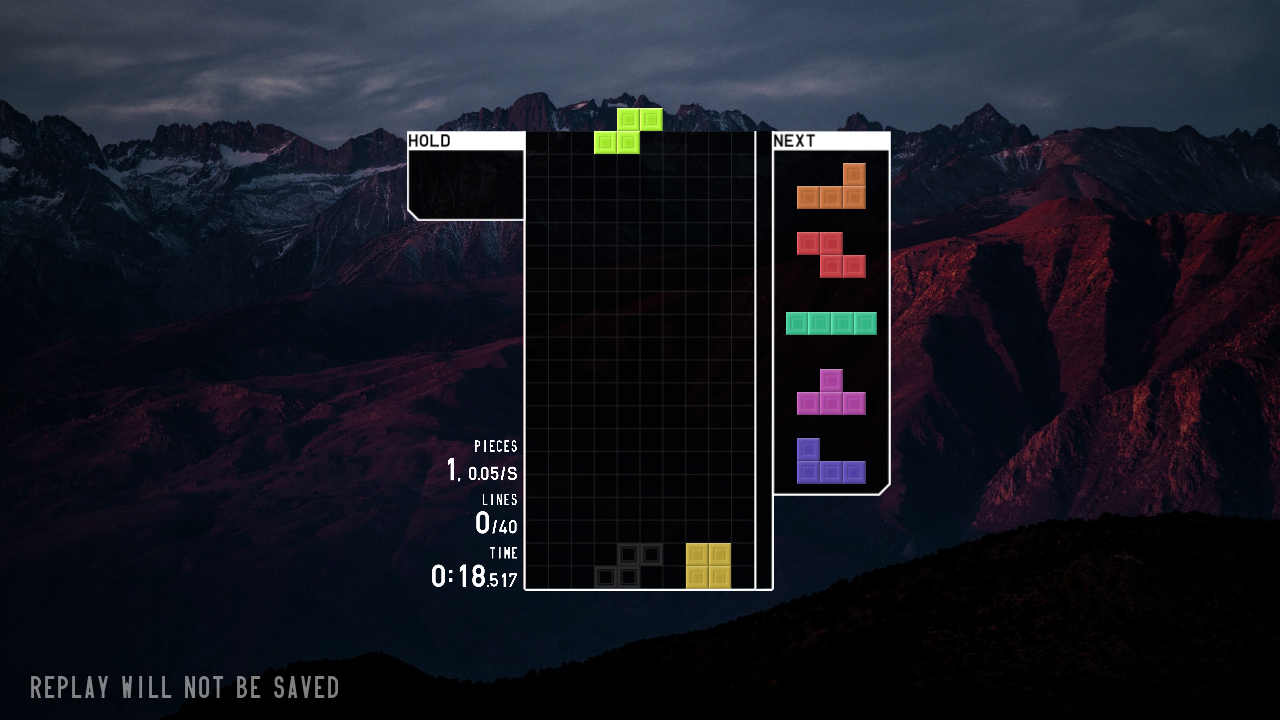

Pressed ArrowRight - moved piece right (3/3)
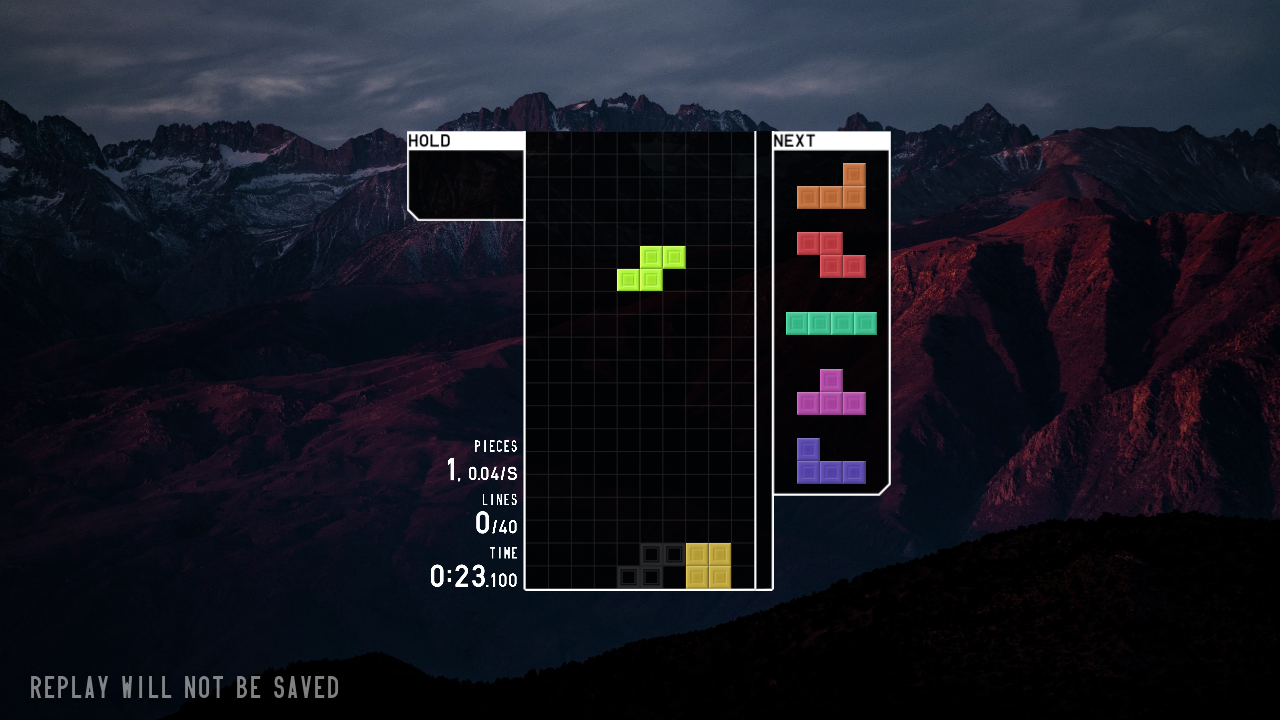

Waited 1 second after third right move
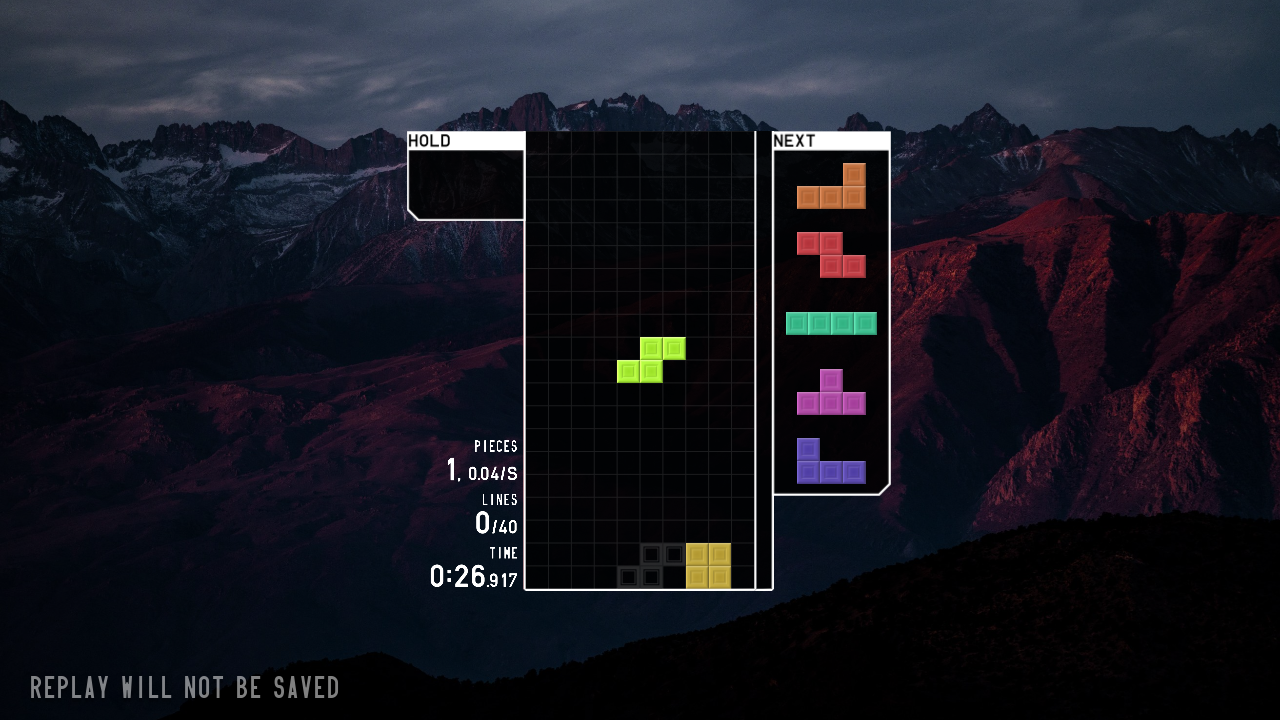

Pressed ArrowLeft - moved piece left (1/3)
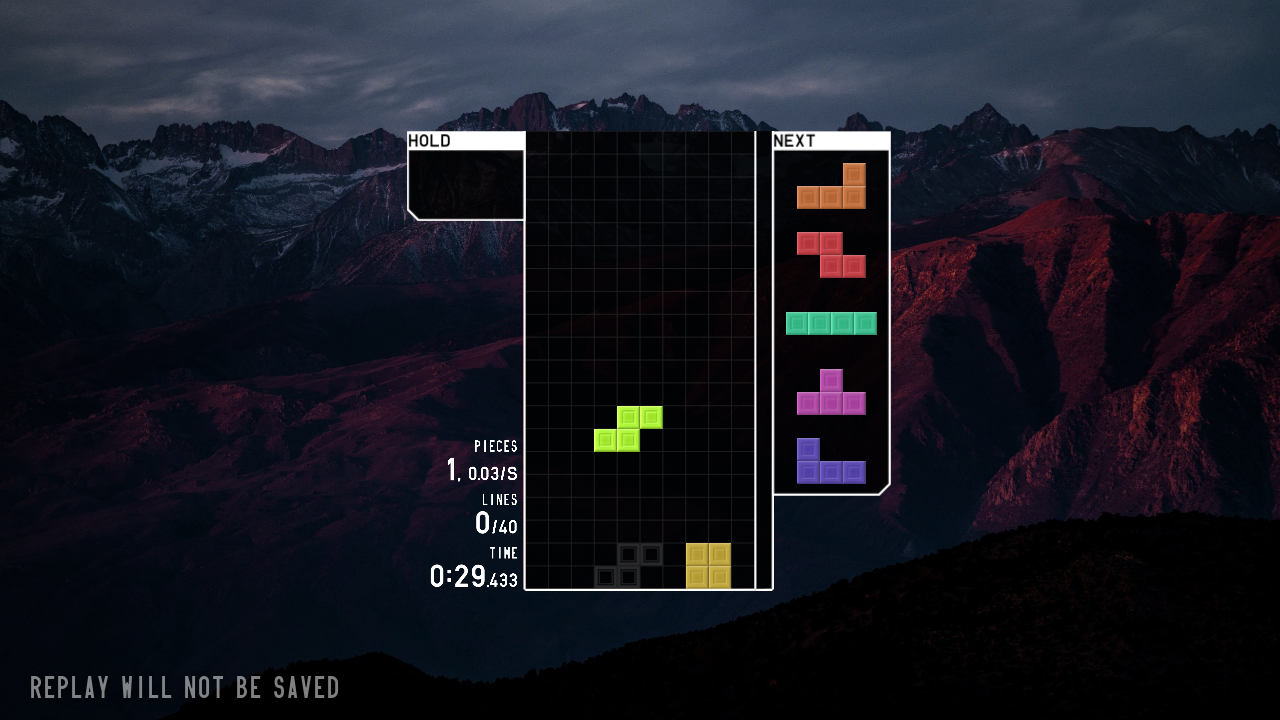

Waited 1 second after first left move
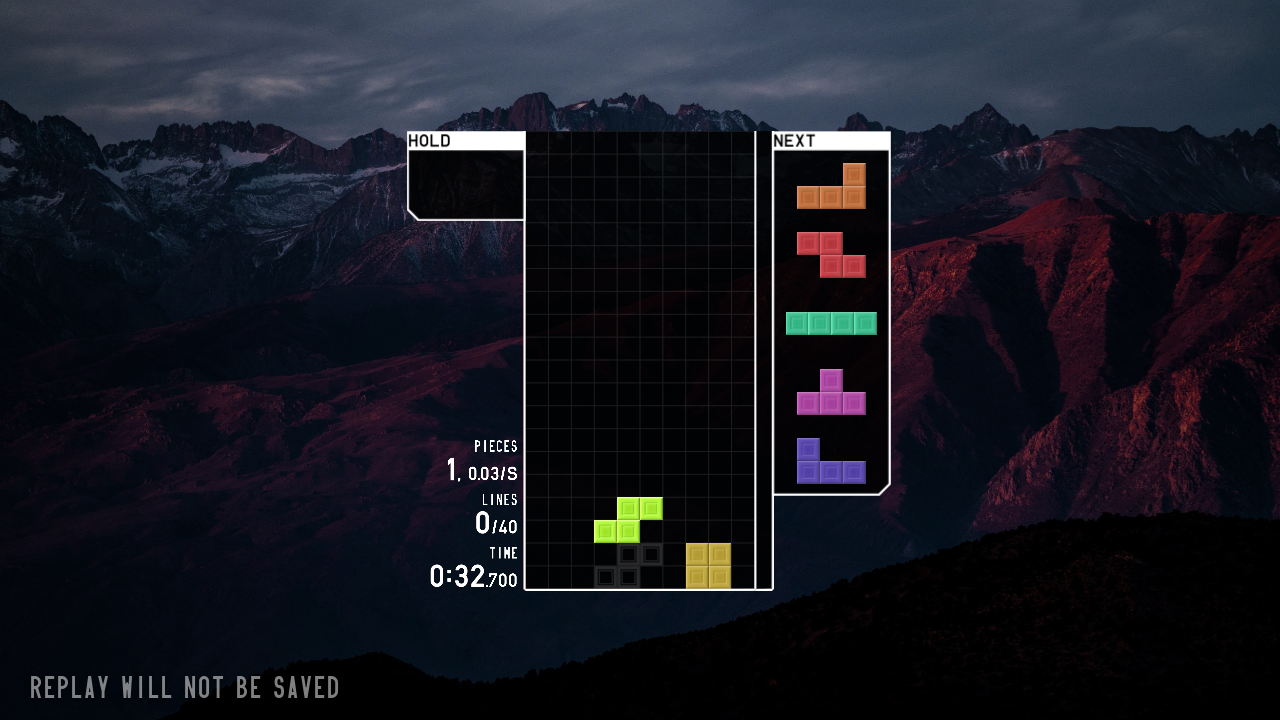

Pressed ArrowLeft - moved piece left (2/3)
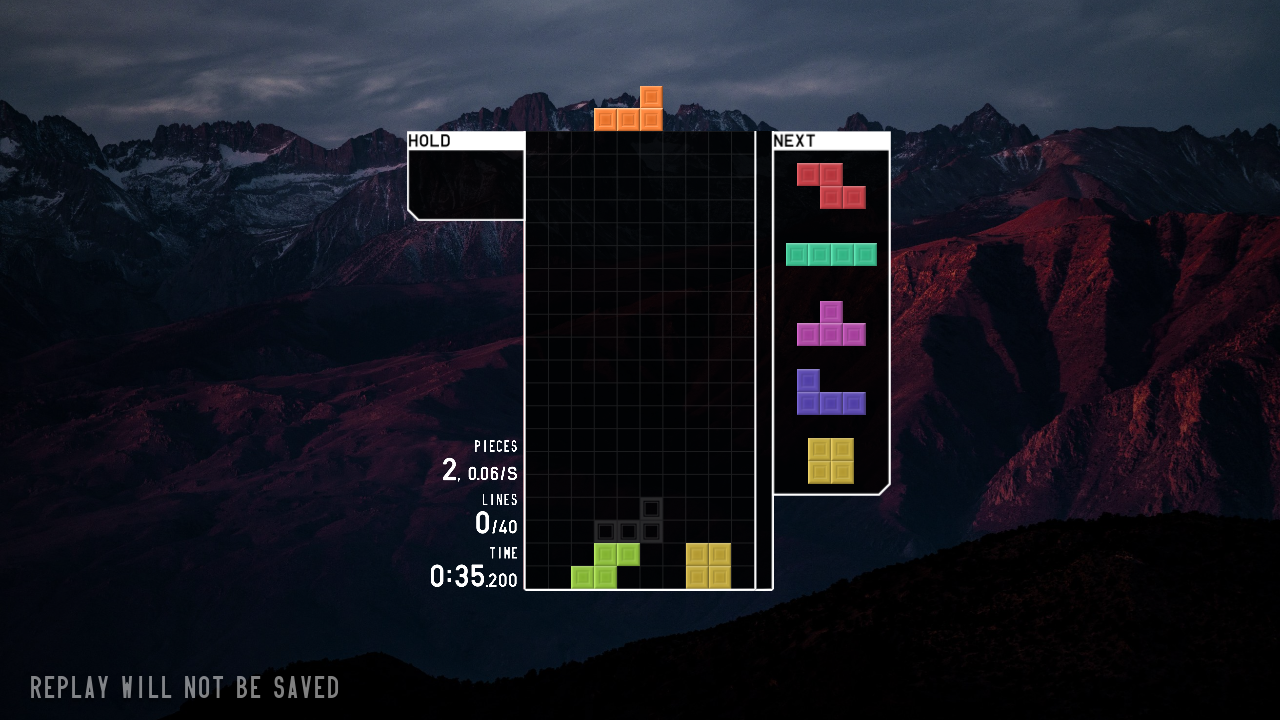

Waited 1 second after second left move
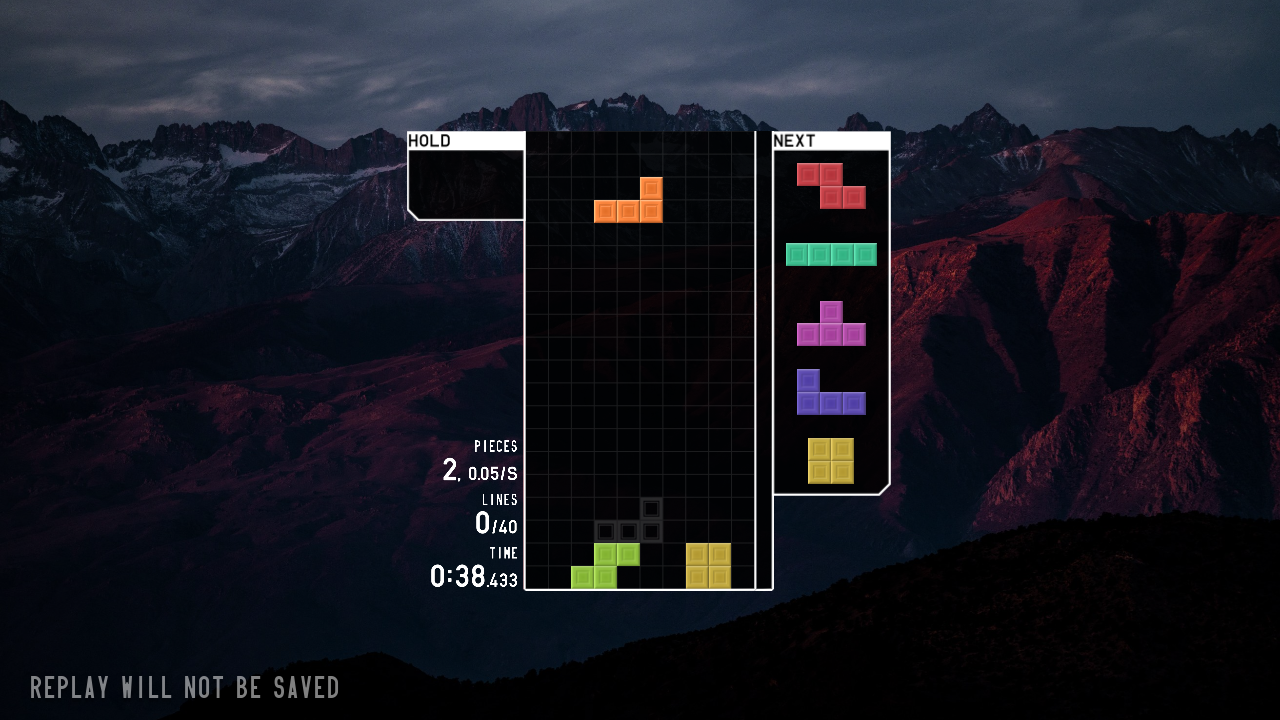

Pressed ArrowLeft - moved piece left (3/3)
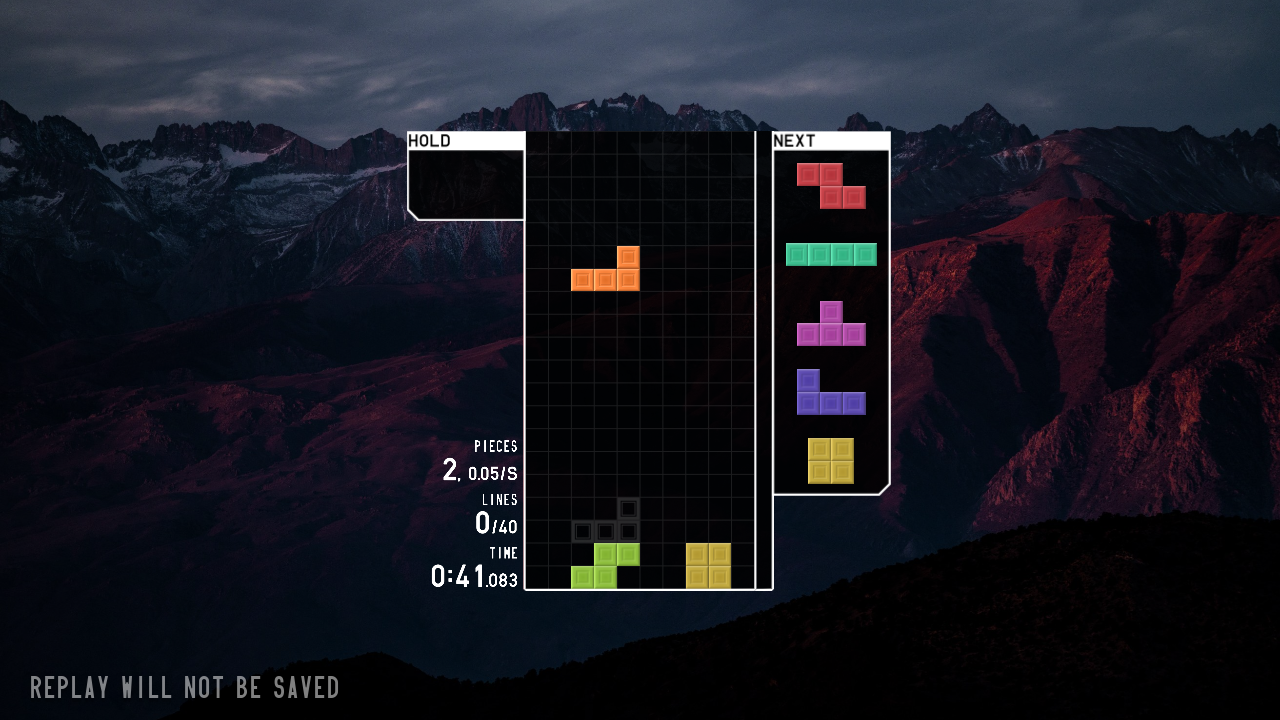

Waited 1 second after third left move
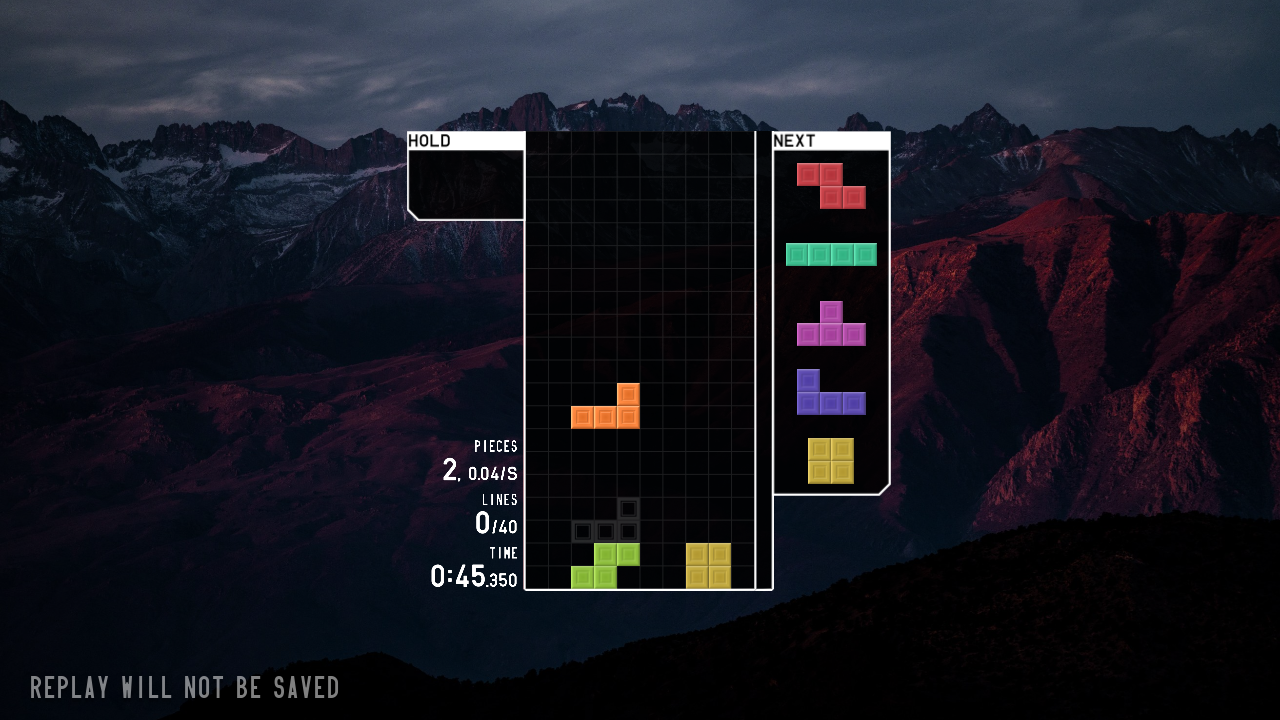

Pressed ArrowUp - rotated piece
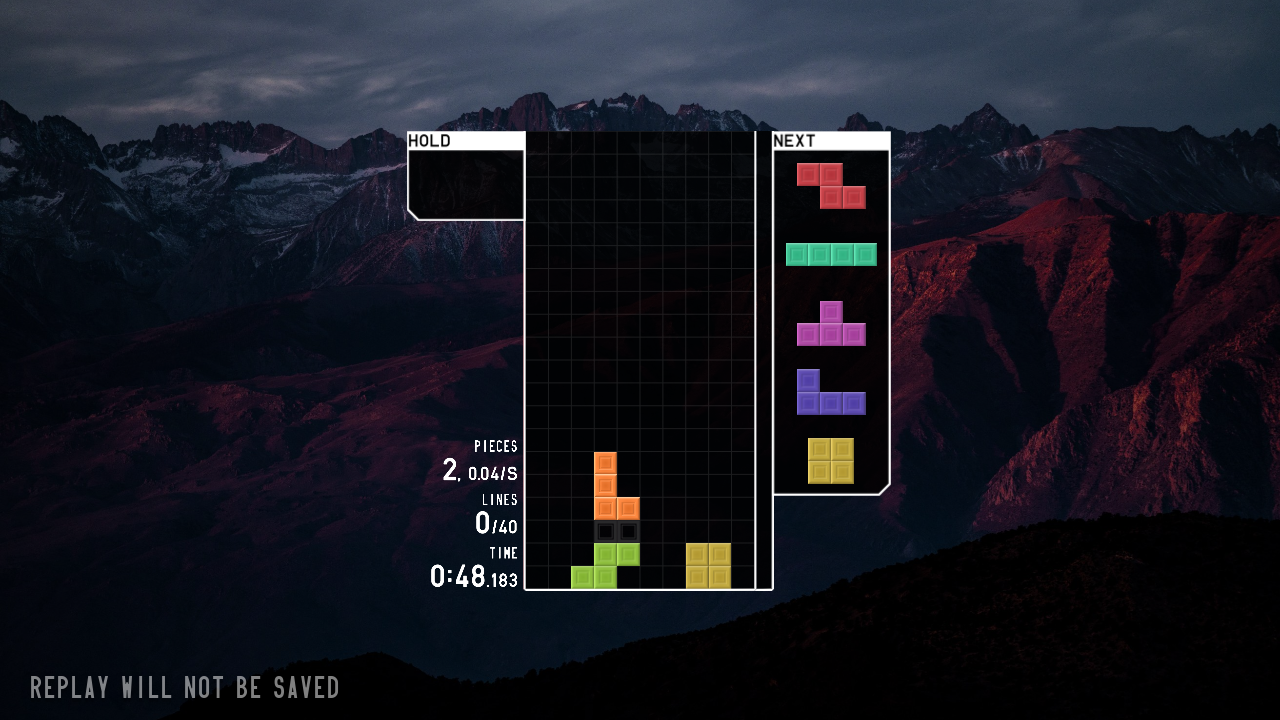

Waited 1 second after rotation
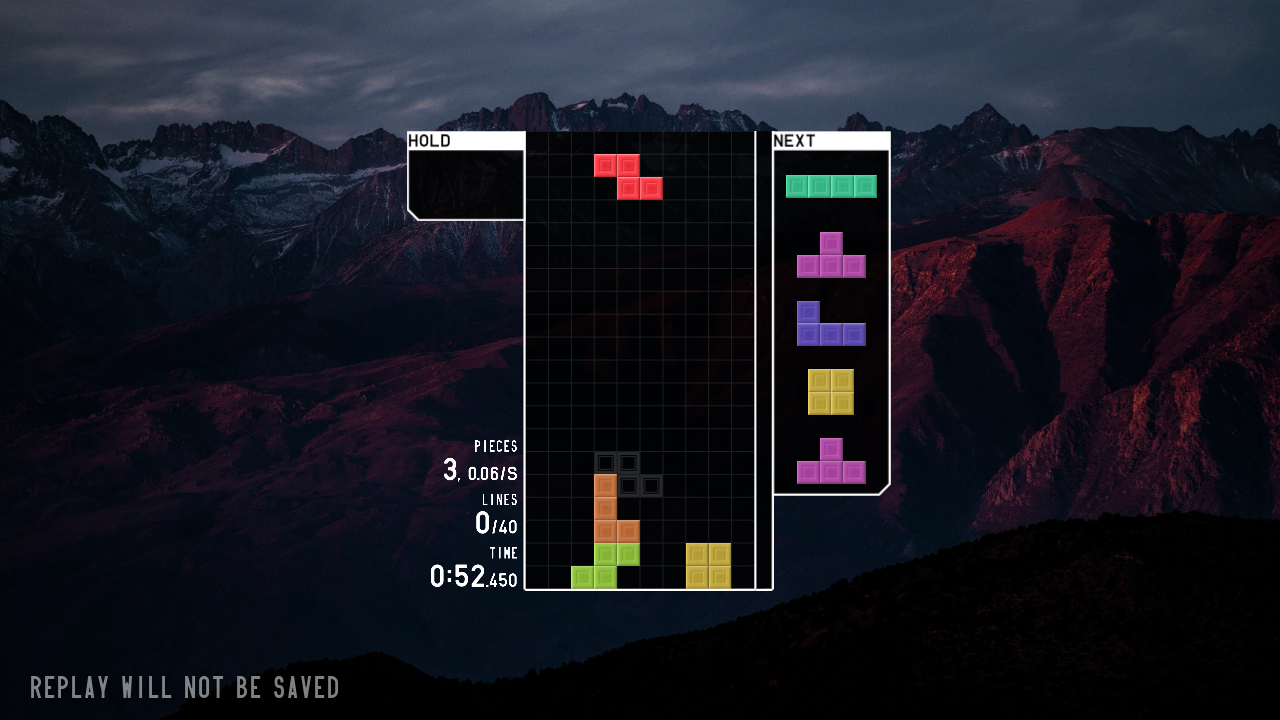

Pressed C - saved/held current piece
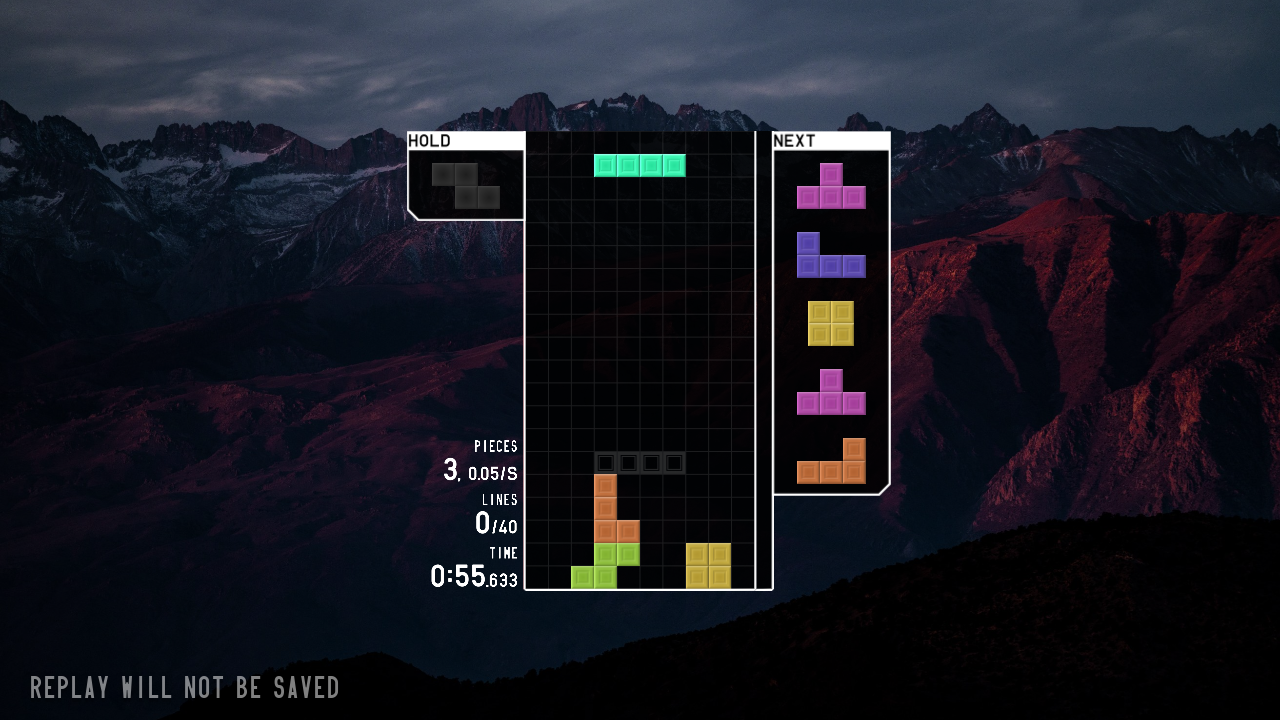

Waited 1 second after holding piece
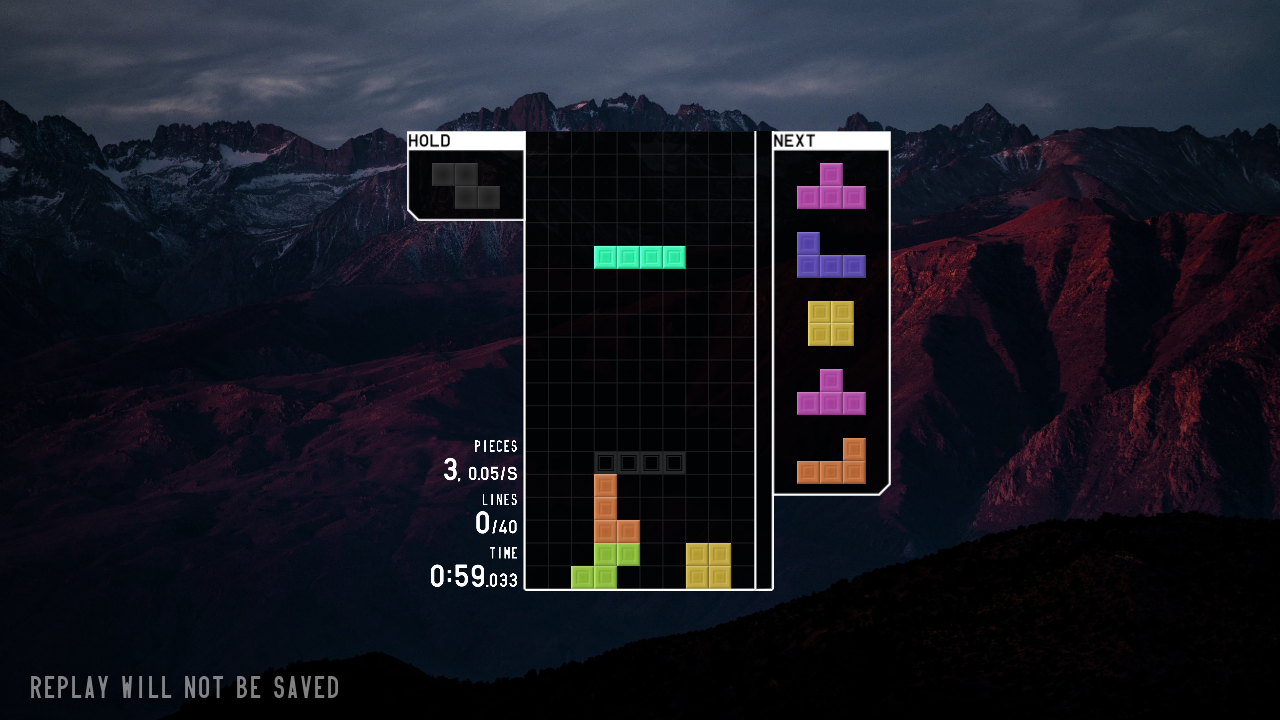

Pressed Space - performed hard drop
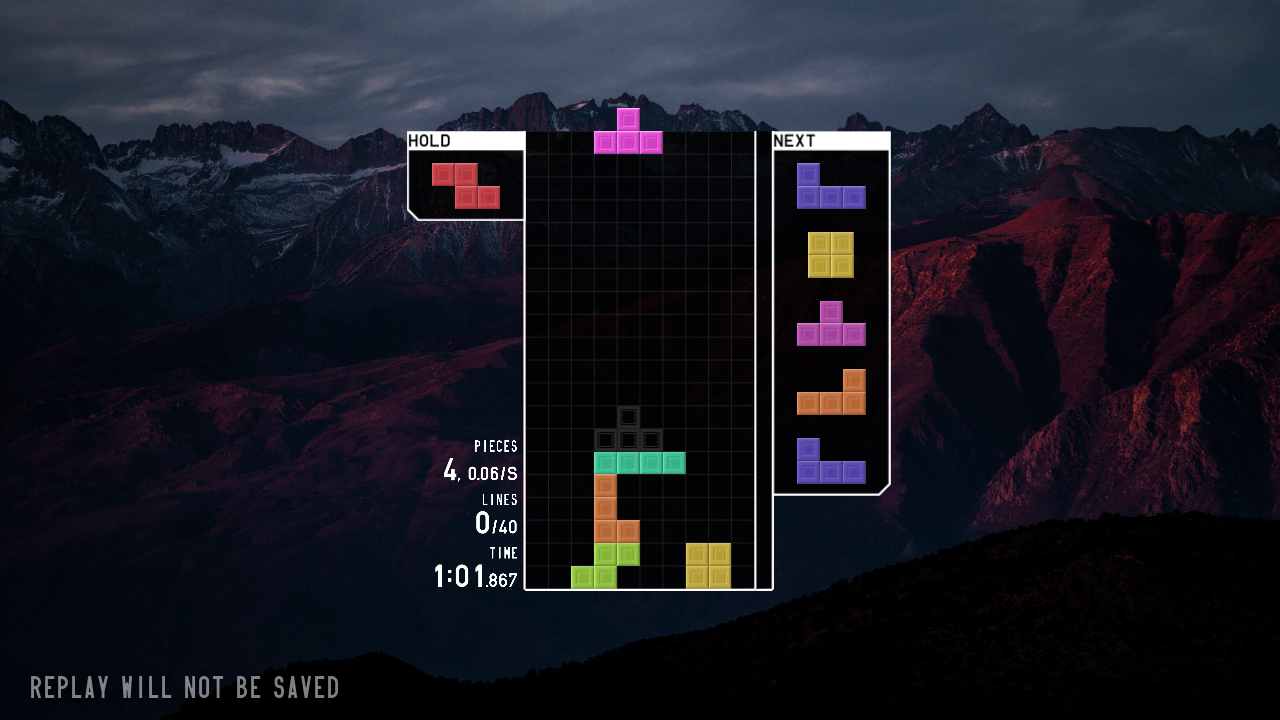

Waited 4 seconds for piece to land and game to process
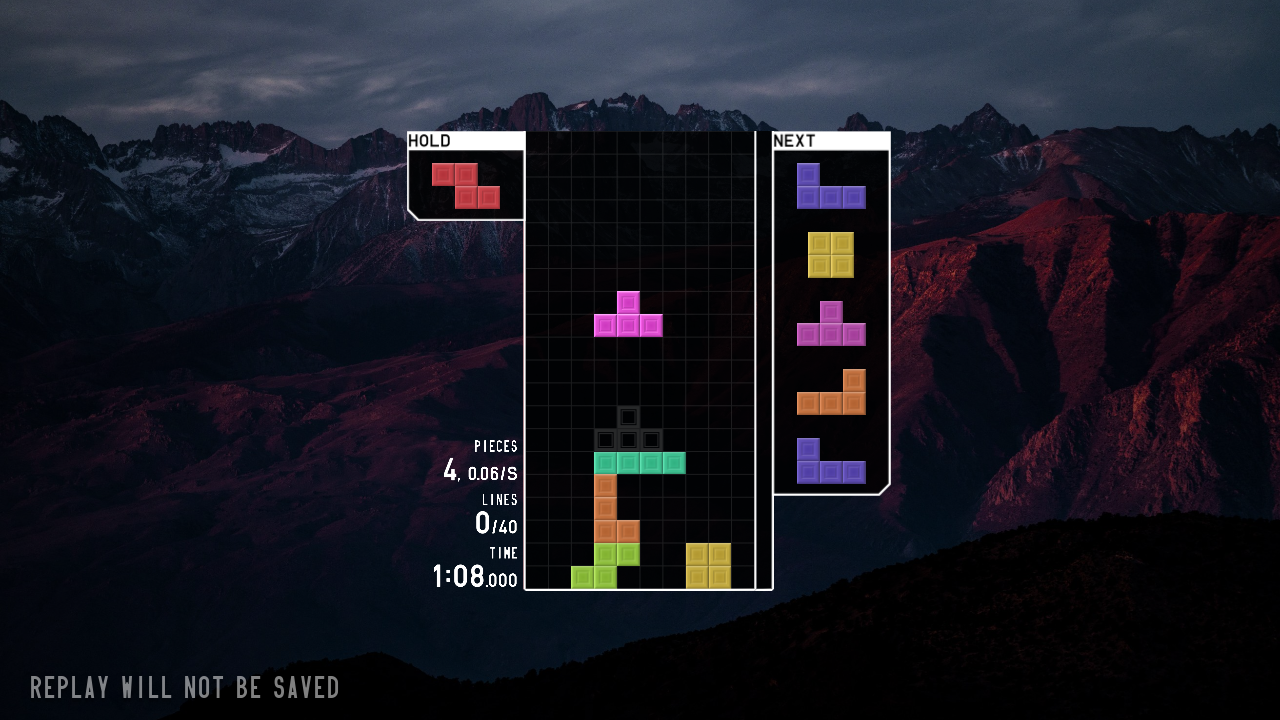

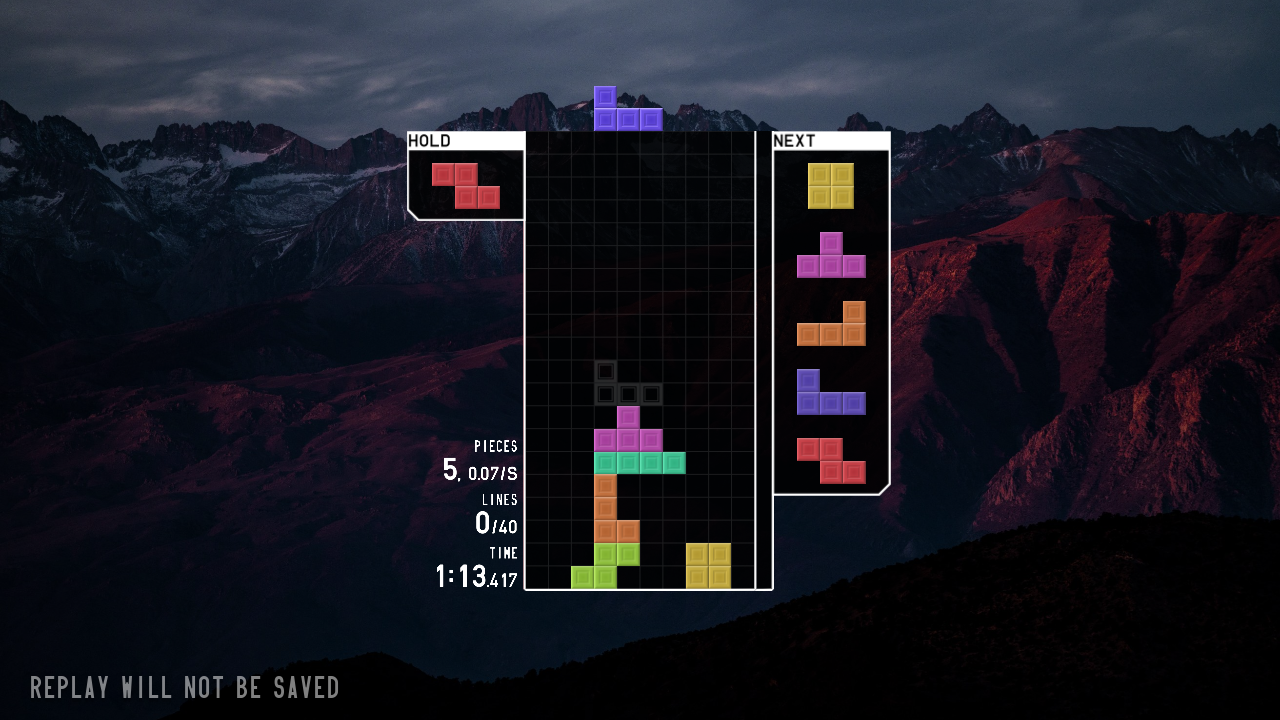